Tests button interaction on the DemoQA buttons page by locating a "Click Me" button element using text selector

Starting URL: https://demoqa.com/buttons

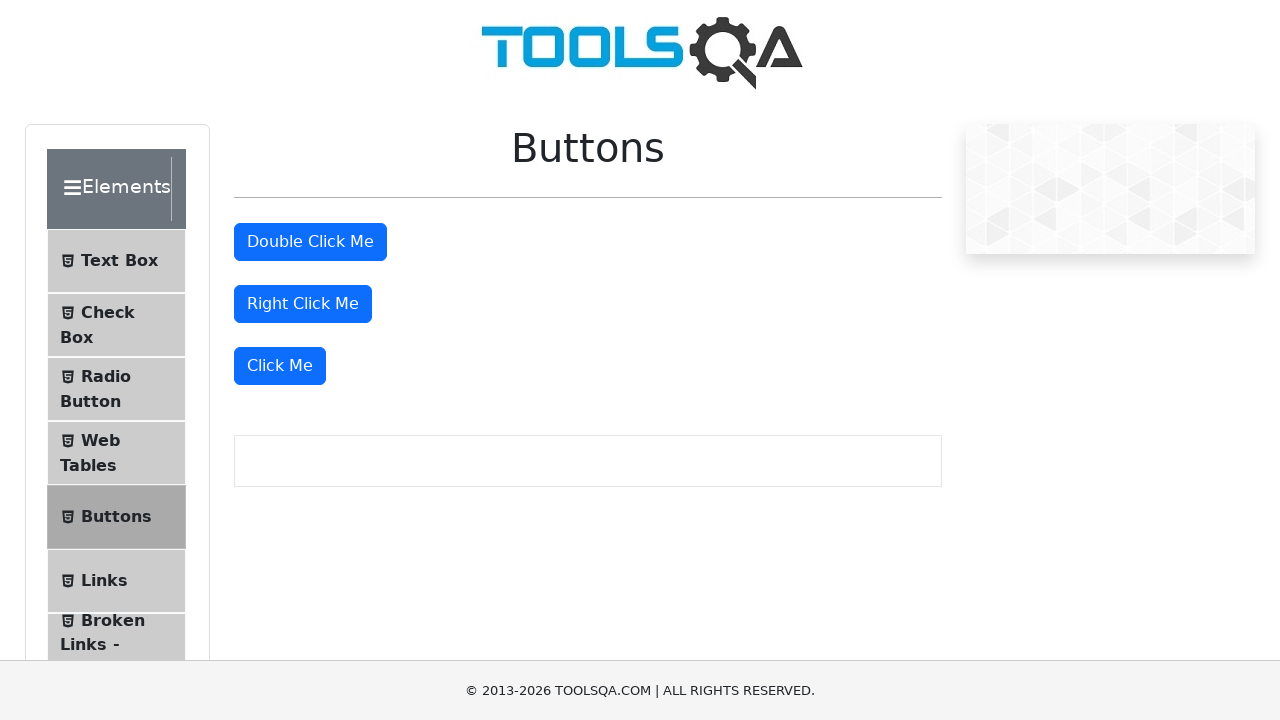

Located 'Click Me' button element using text selector
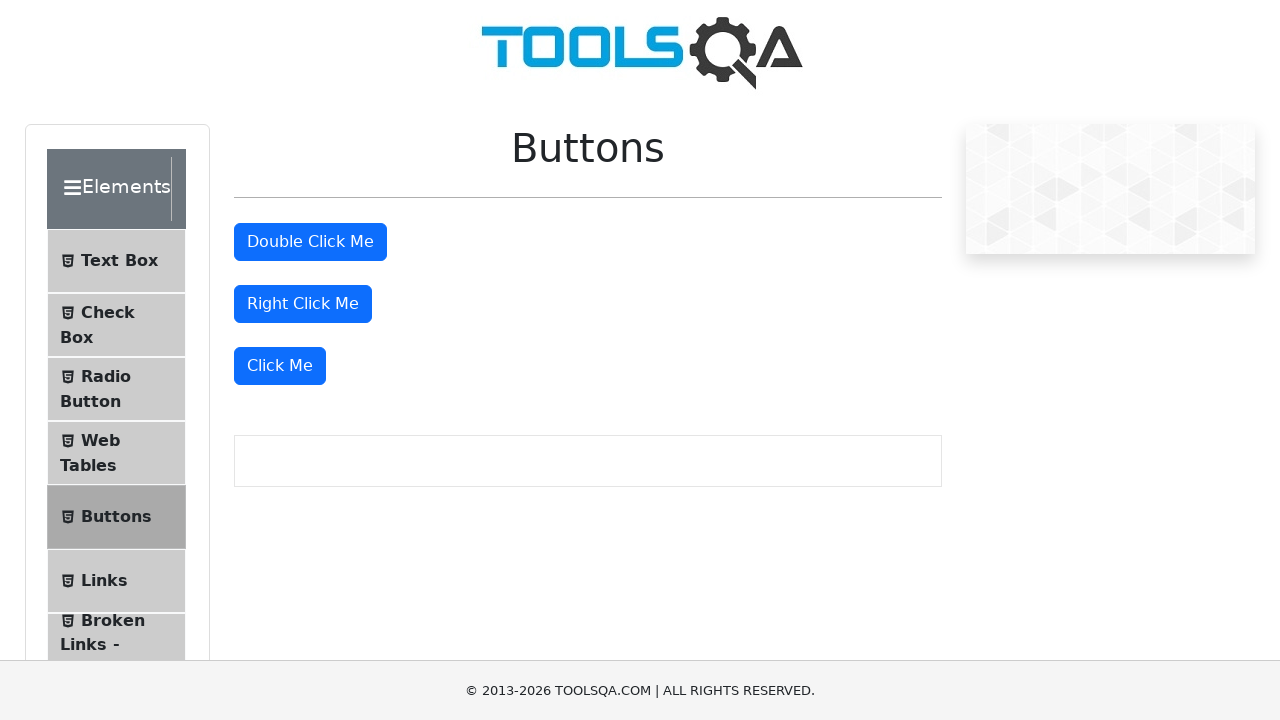

Clicked 'Click Me' button at (280, 366) on internal:text="Click Me"s
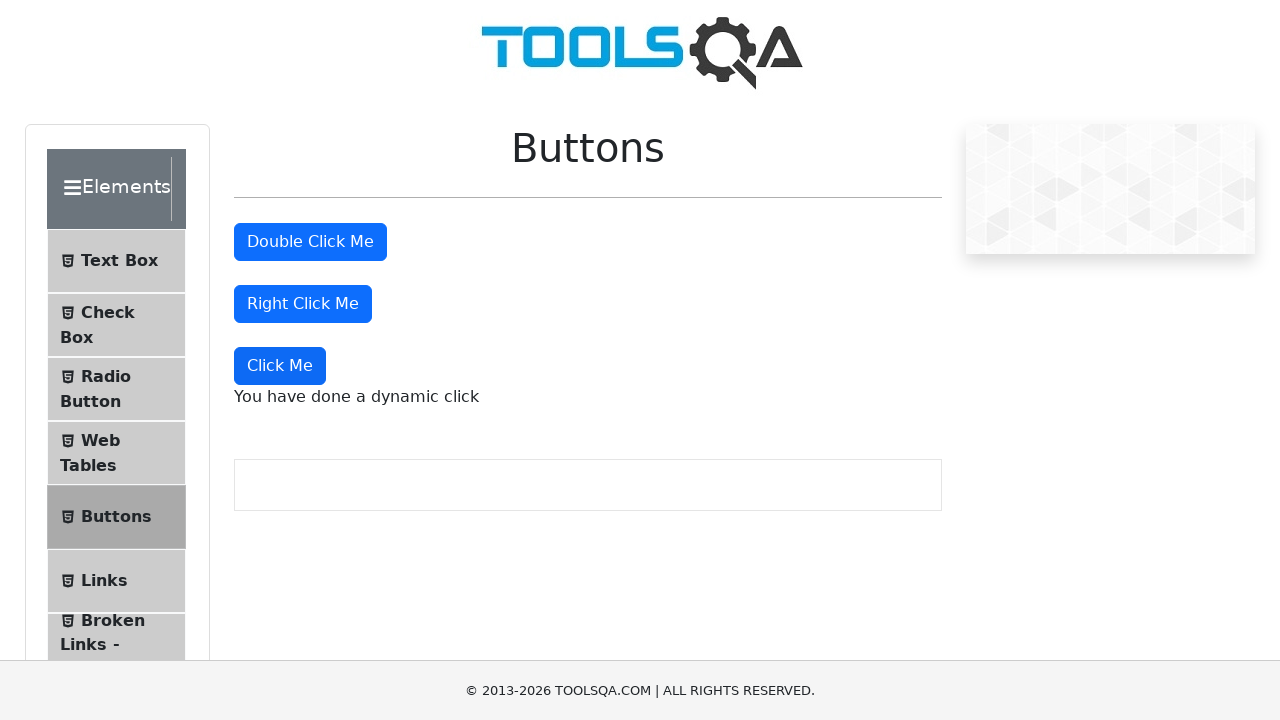

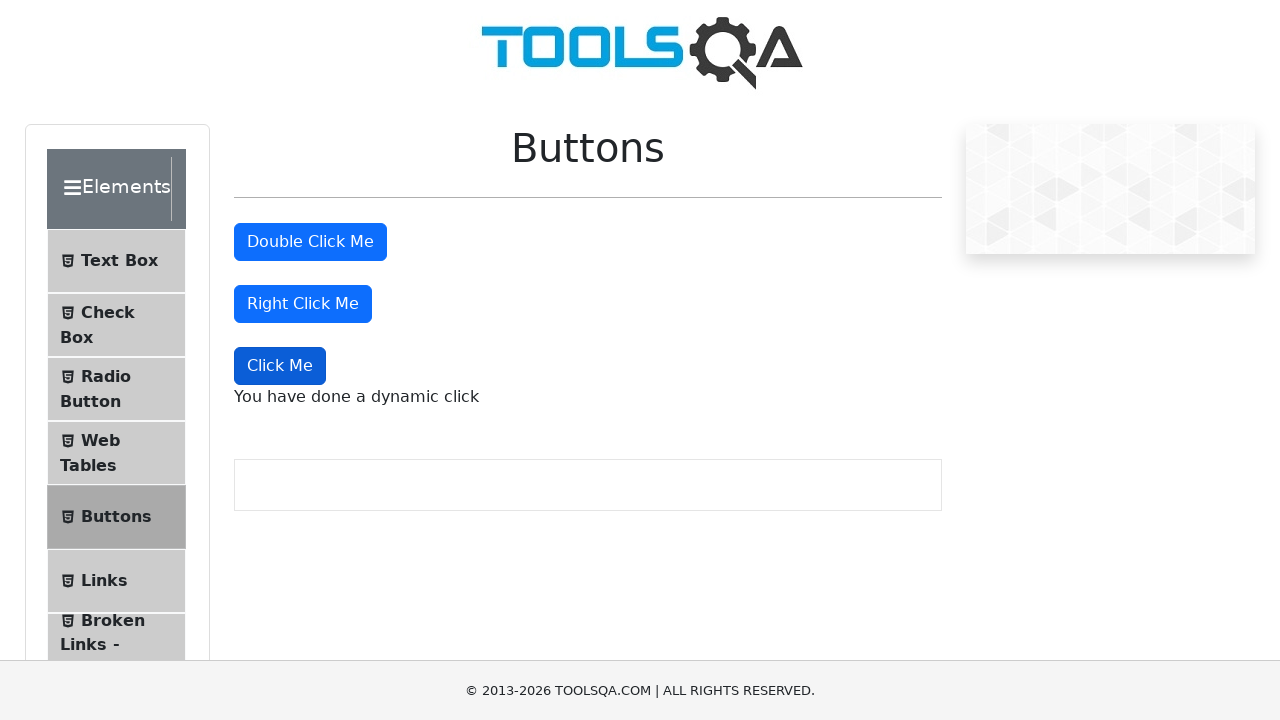